Tests the operation of the "button success" element and verifies that its ID changes after clicking

Starting URL: http://the-internet.herokuapp.com/challenging_dom

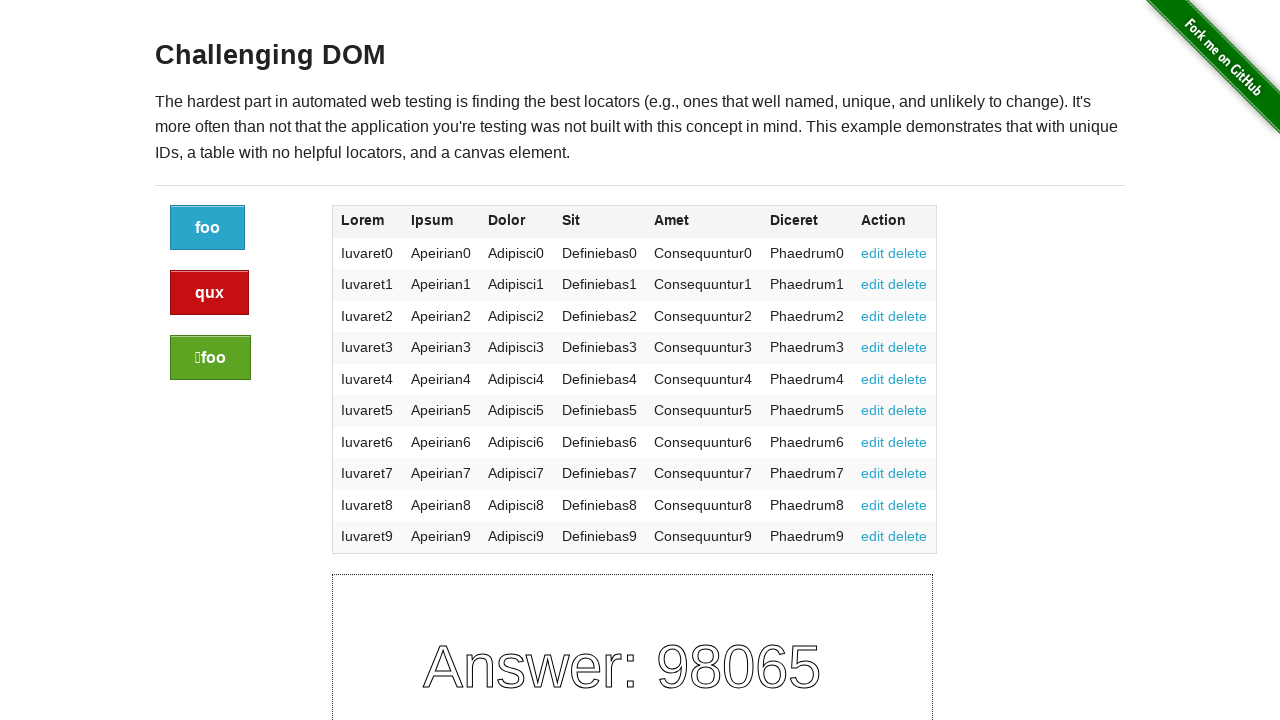

Located the button success element
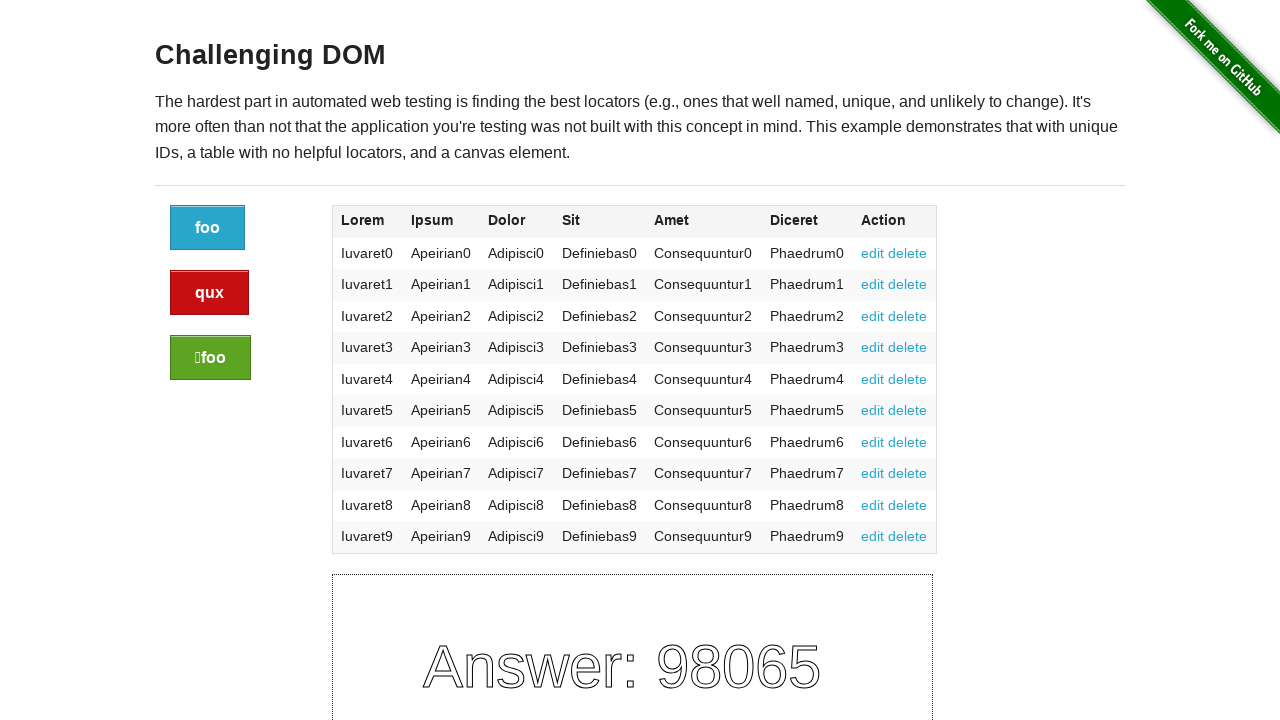

Retrieved initial button ID: 4ba4d4c0-f765-013e-afc8-62bb34ff9fd4
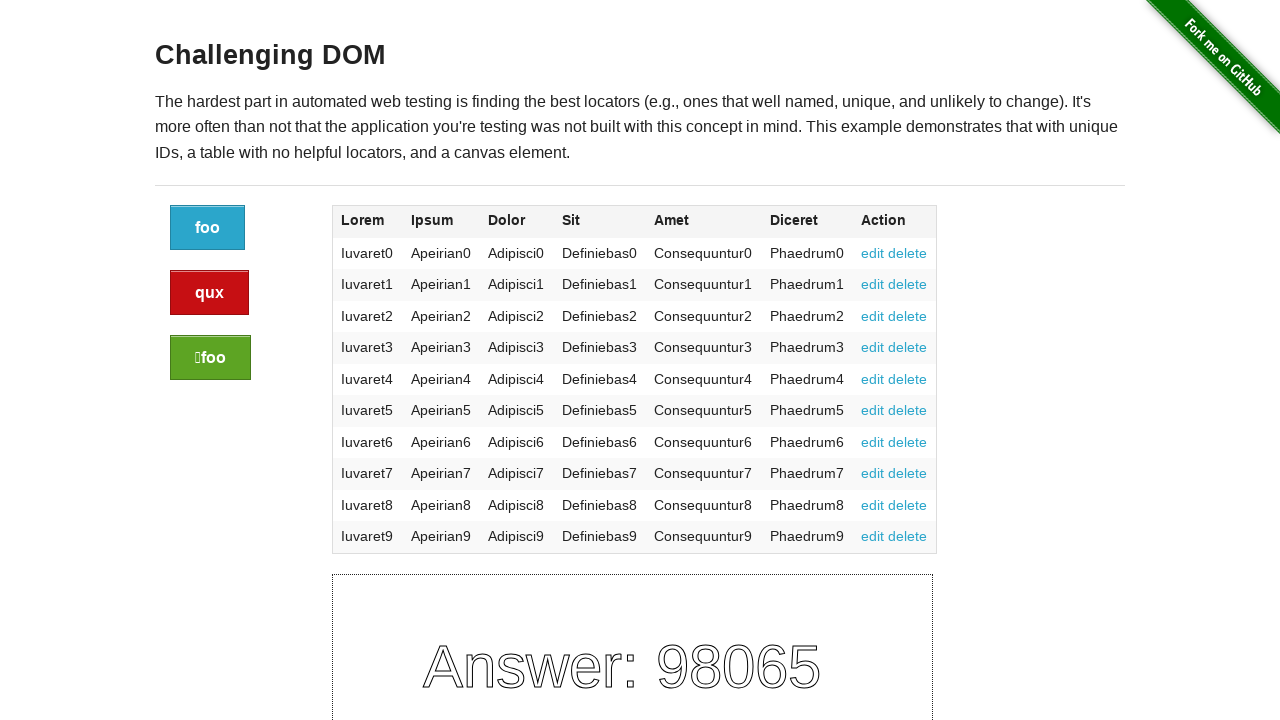

Clicked the button success element at (210, 358) on xpath=//div[@class="large-2 columns"]/a[@class="button success"]
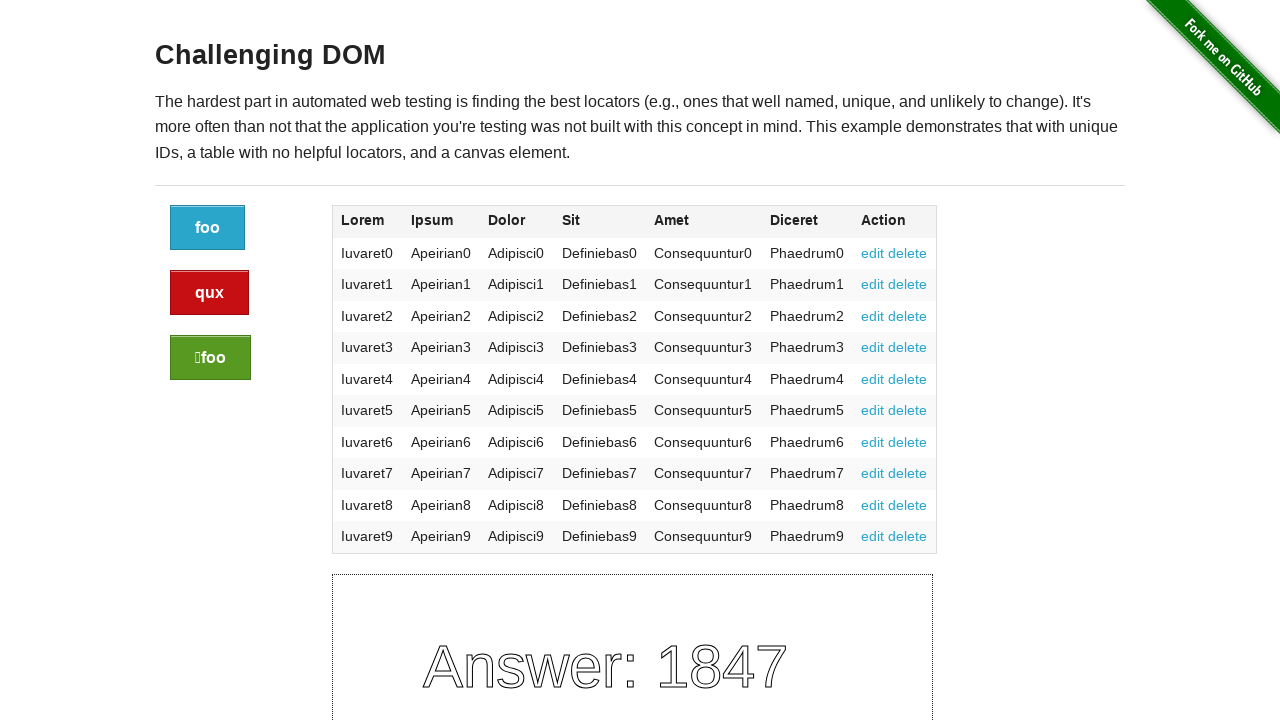

Located the button success element after click
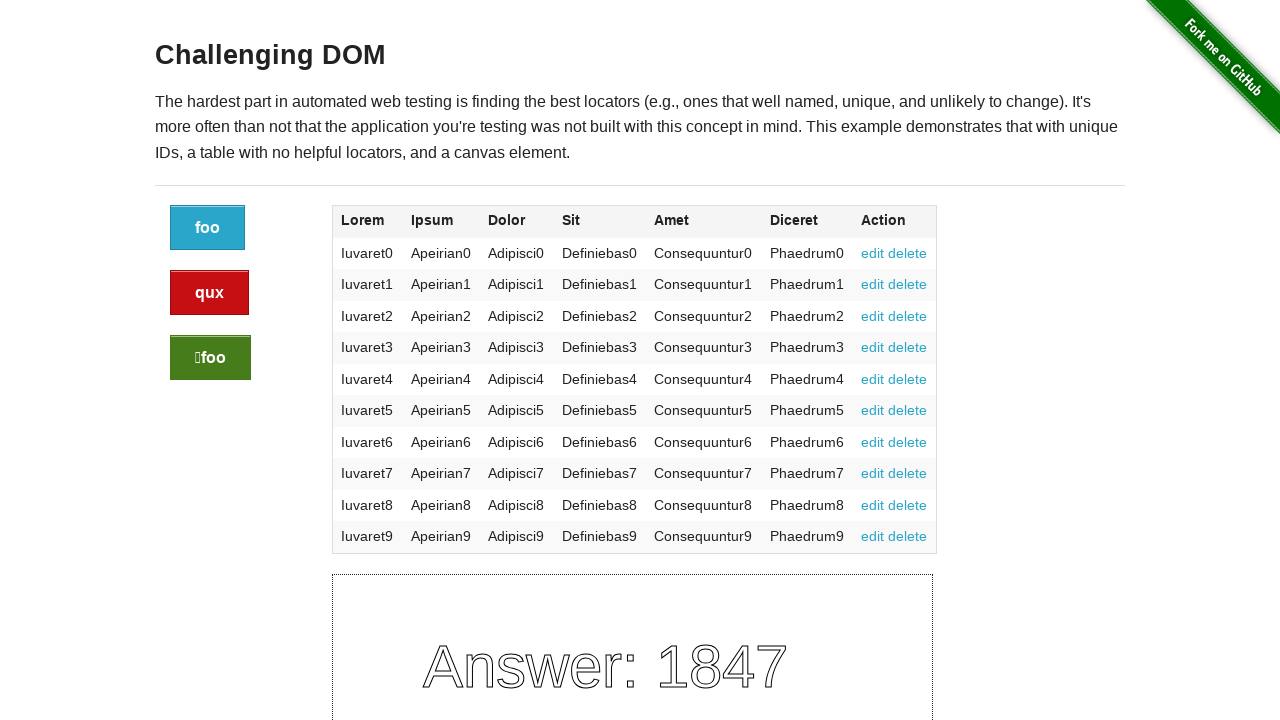

Retrieved new button ID: 4ddd7560-f765-013e-afdc-62bb34ff9fd4
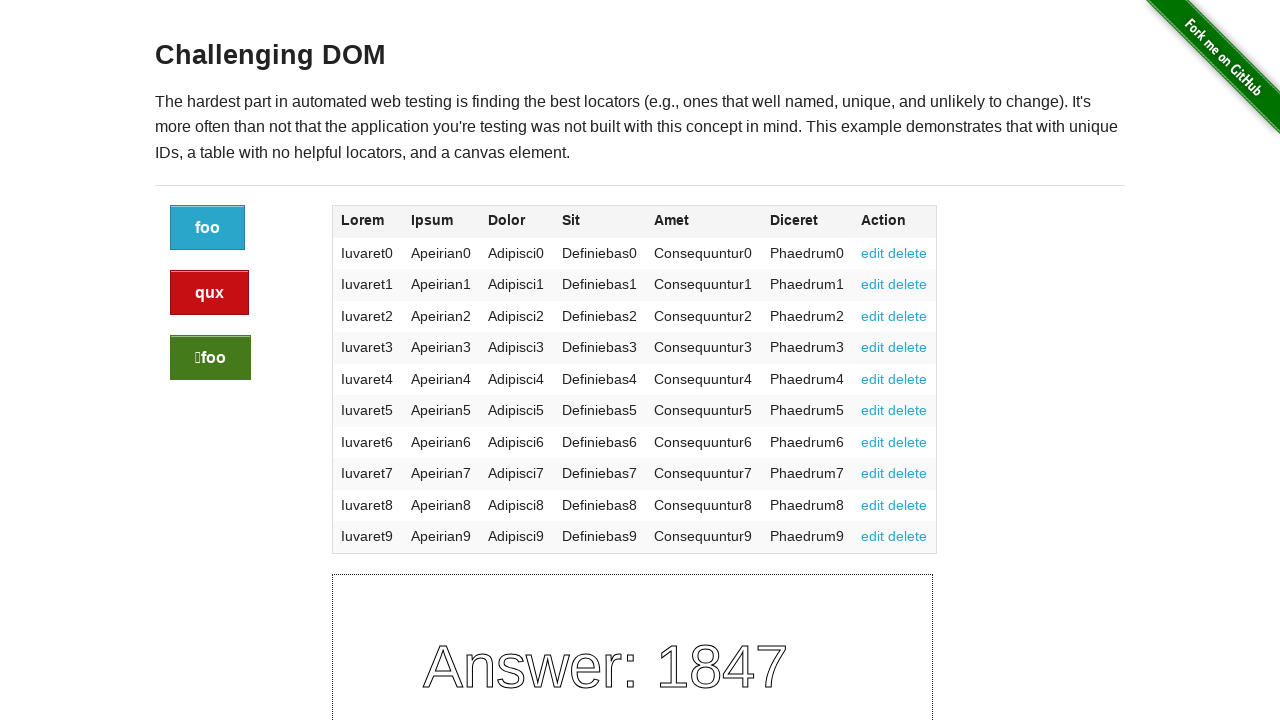

Verified that button ID changed after clicking
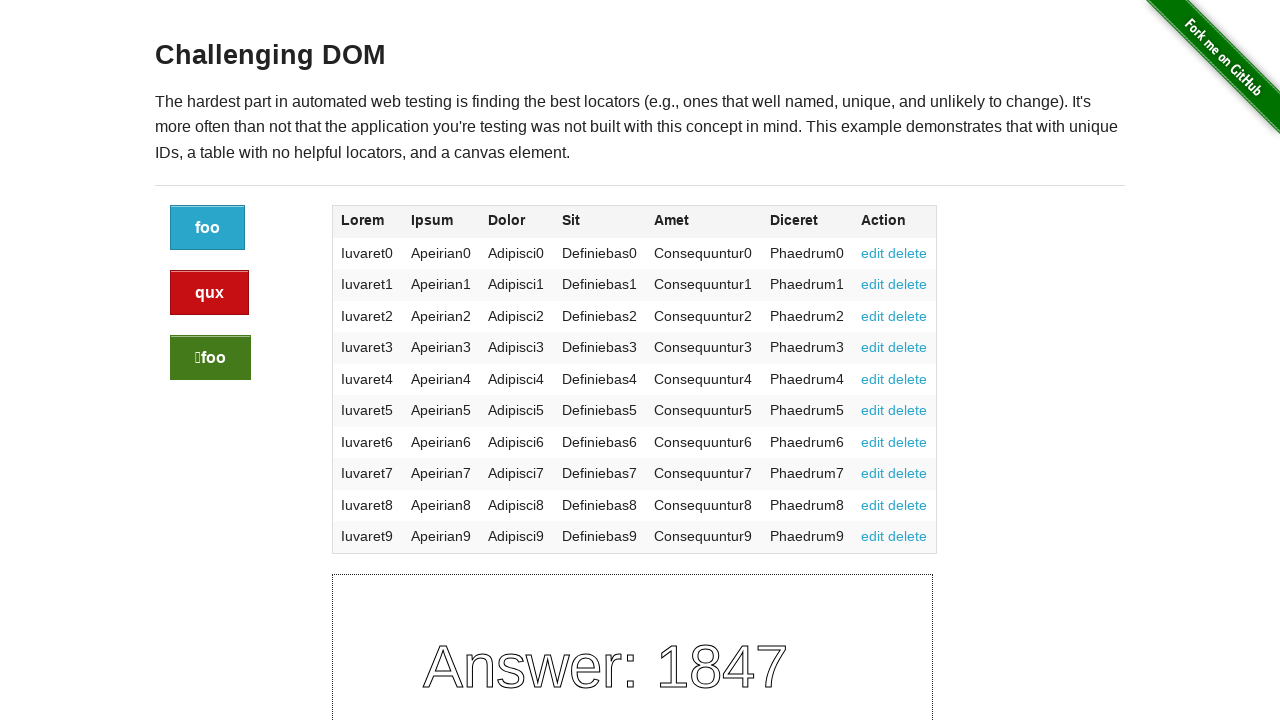

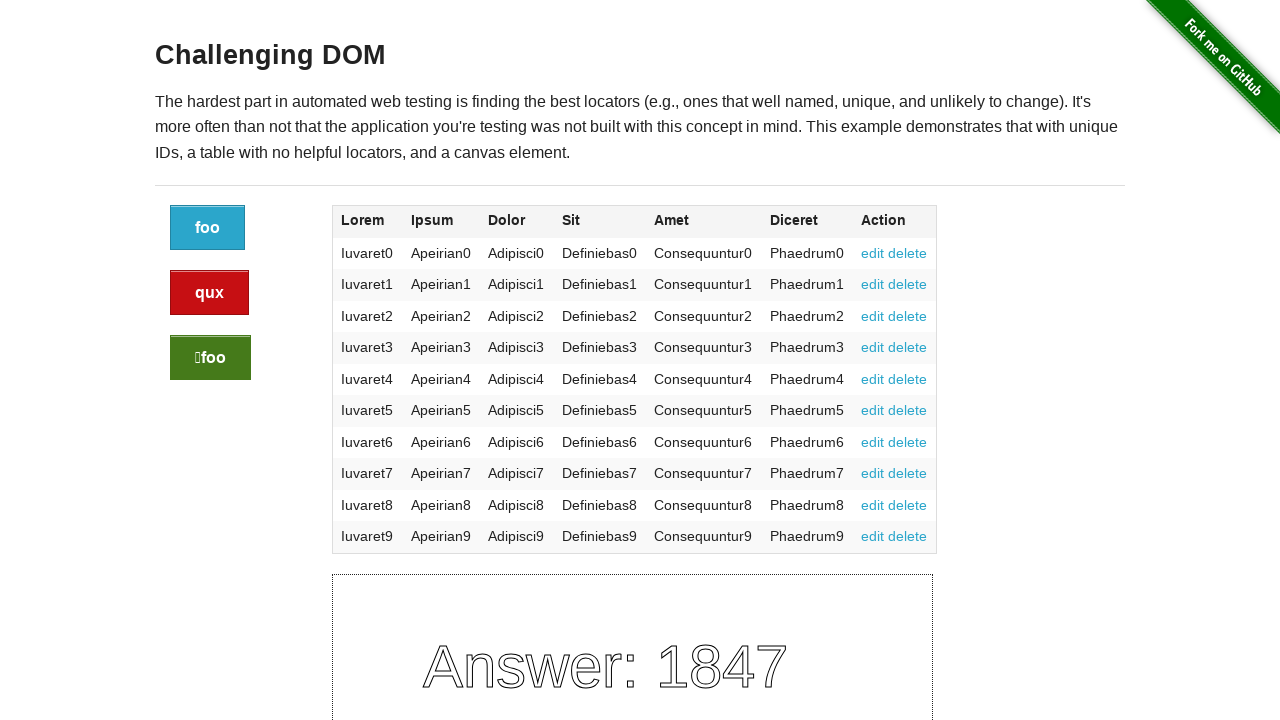